Tests enabling a disabled button by removing the disabled attribute via JavaScript, then clicking it and verifying the alert message

Starting URL: https://testerautomatyczny2023.github.io/CookieTesting/disabledbutton.html

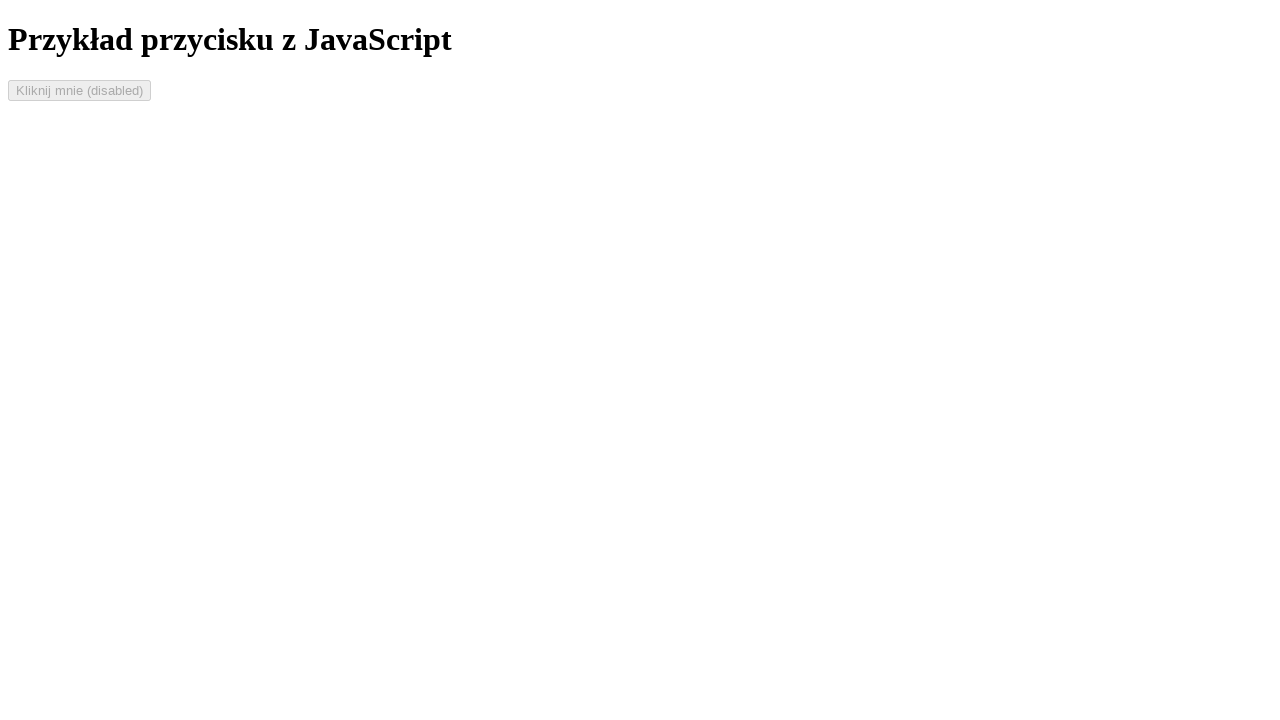

Navigated to disabled button test page
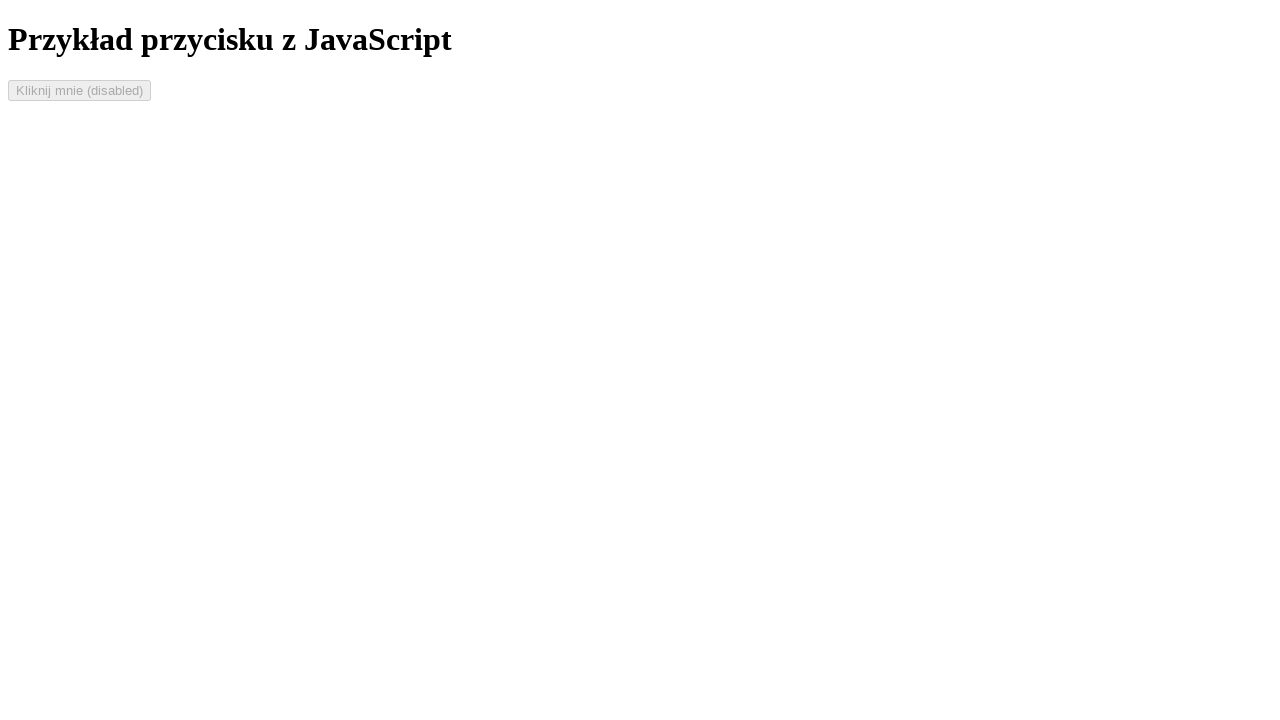

Located the disabled button element
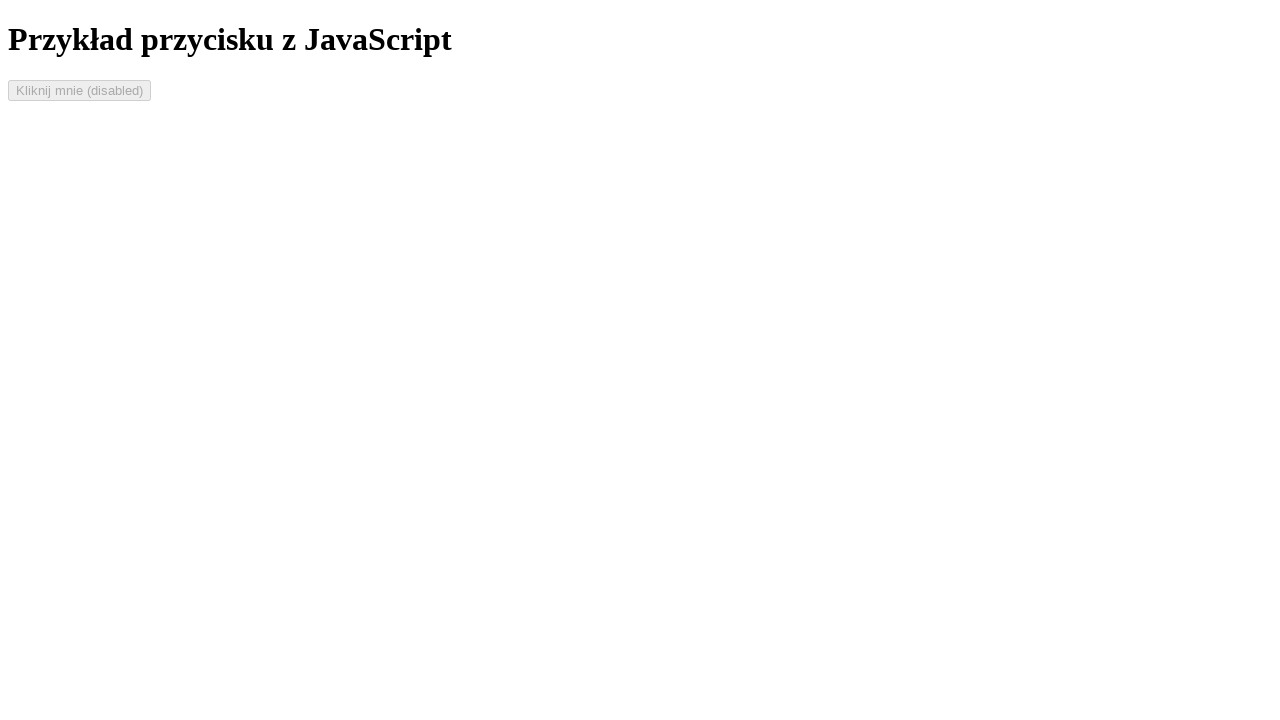

Attempted to click disabled button with force=True at (80, 90) on #myButton
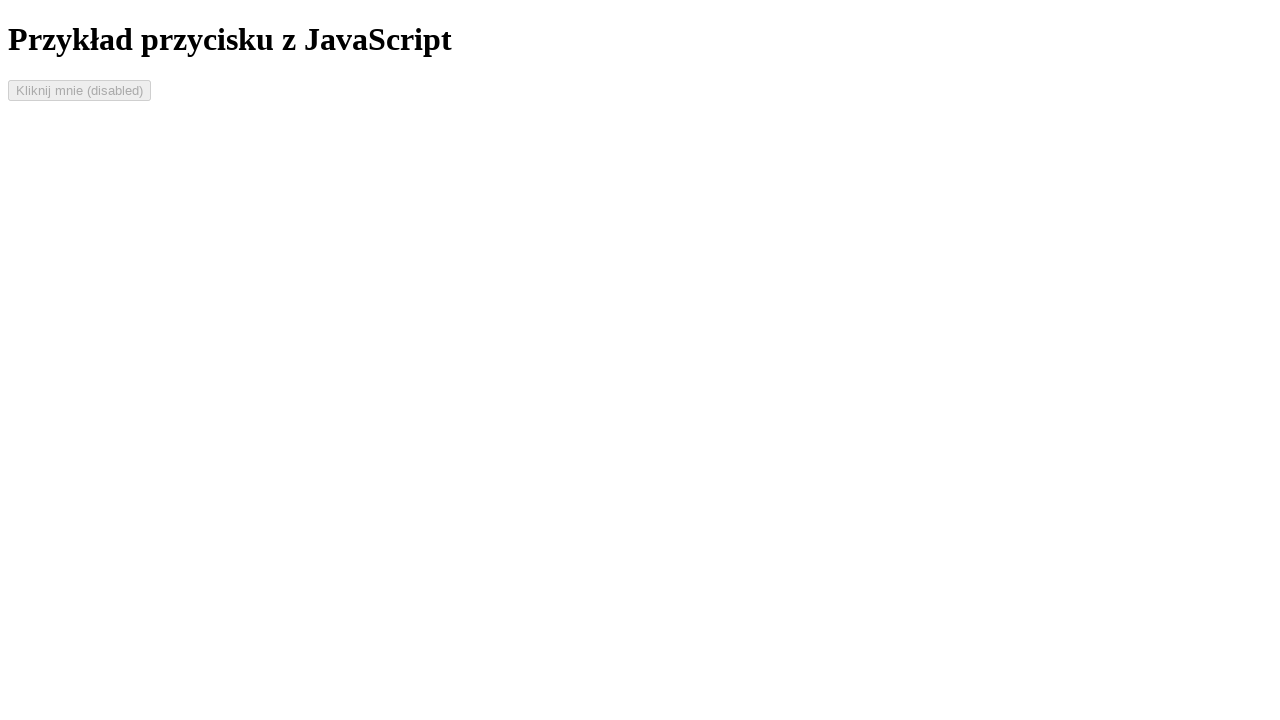

Removed disabled attribute from button via JavaScript
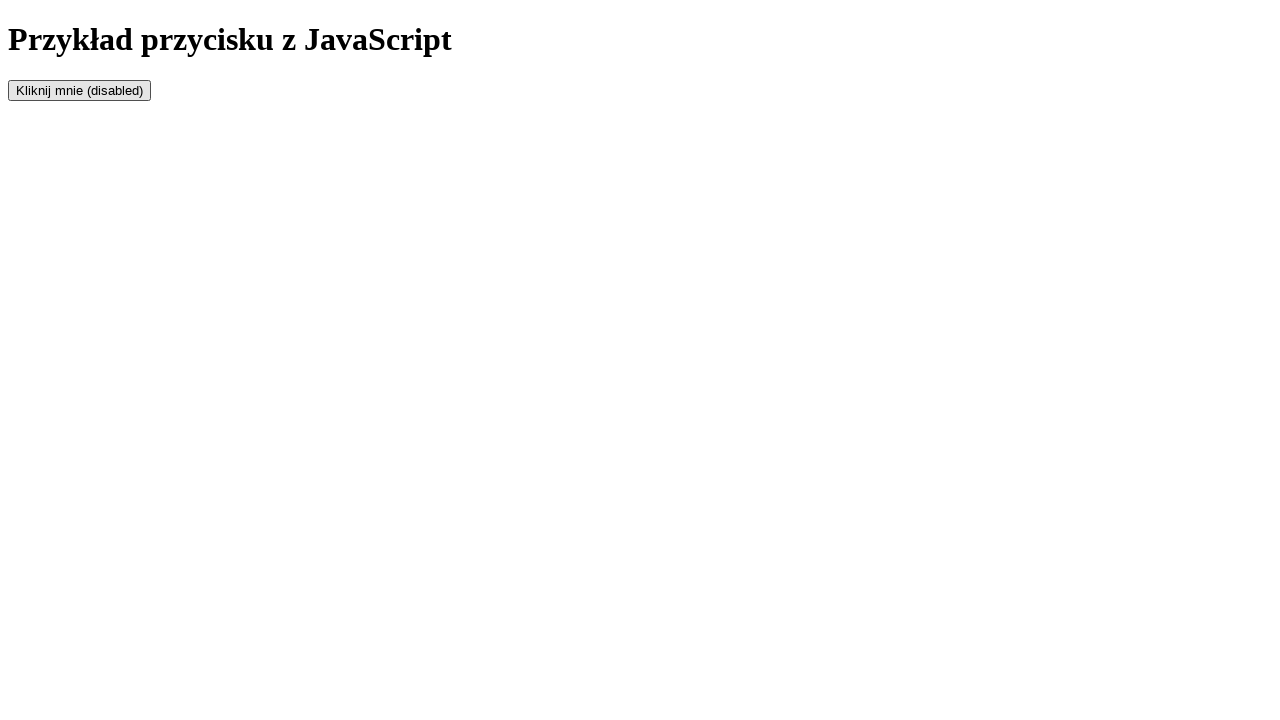

Clicked the now-enabled button at (80, 90) on #myButton
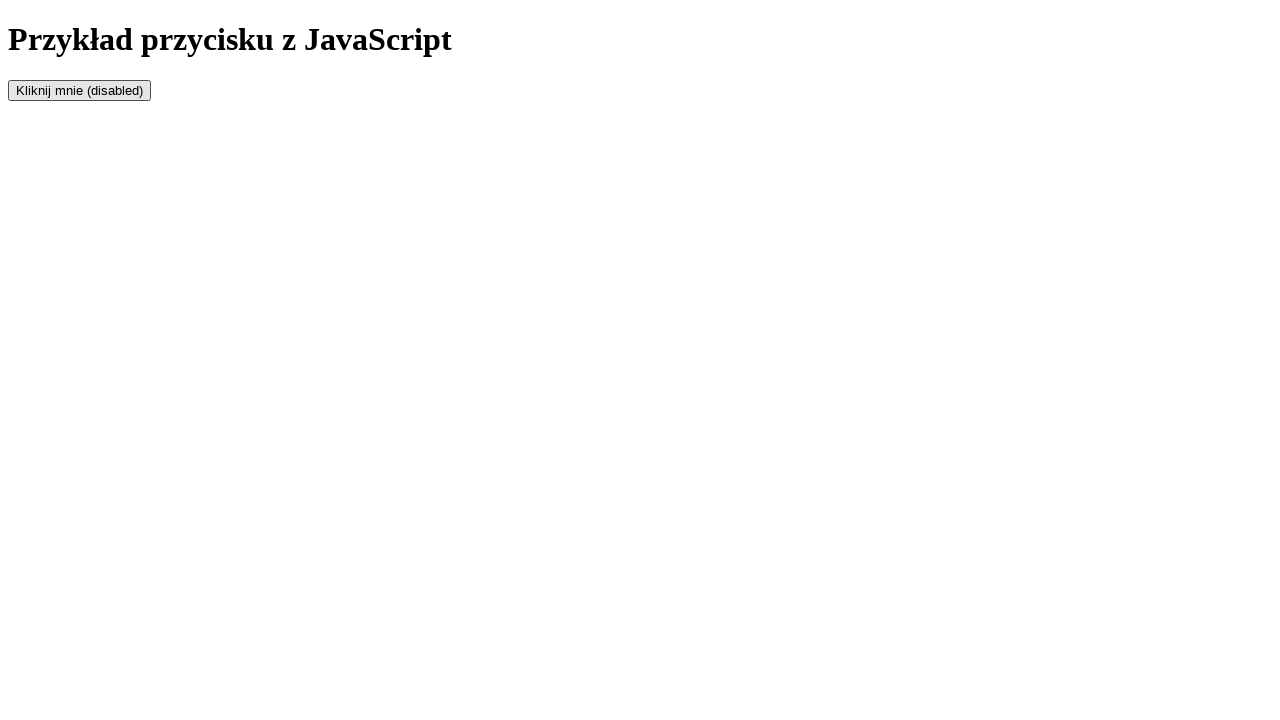

Set up alert dialog handler to accept dialogs
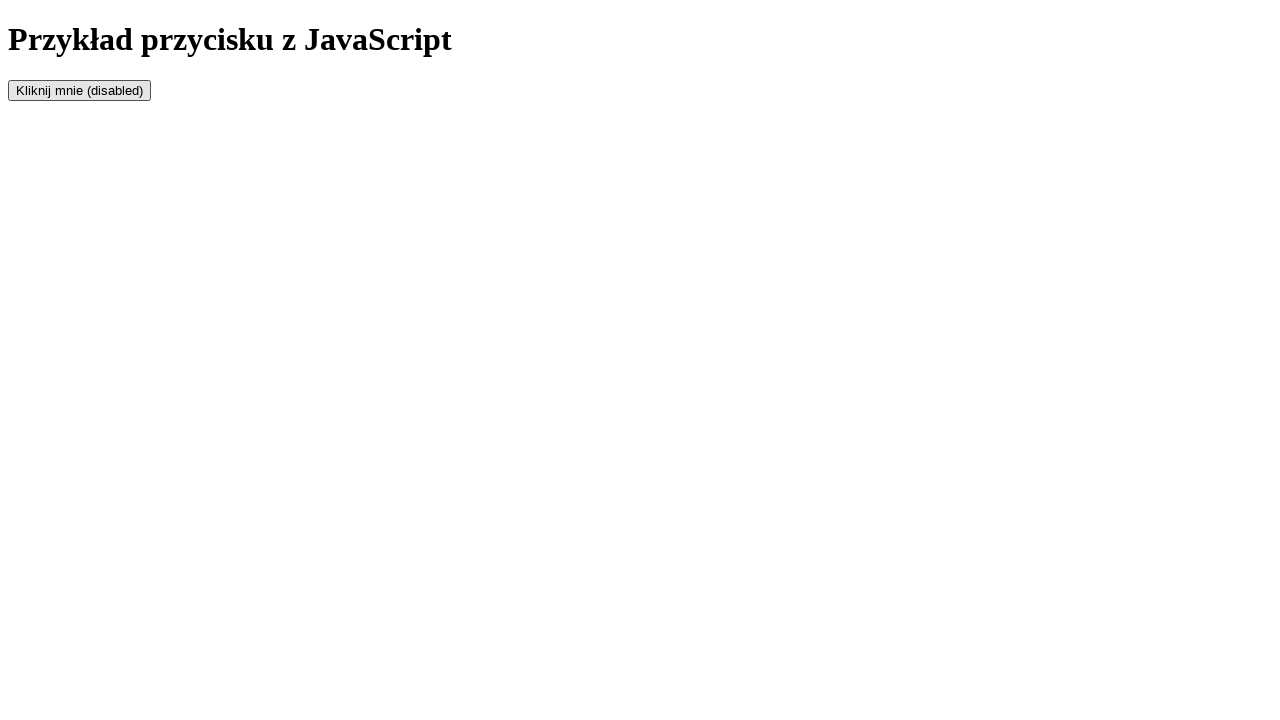

Waited for alert dialog to be processed
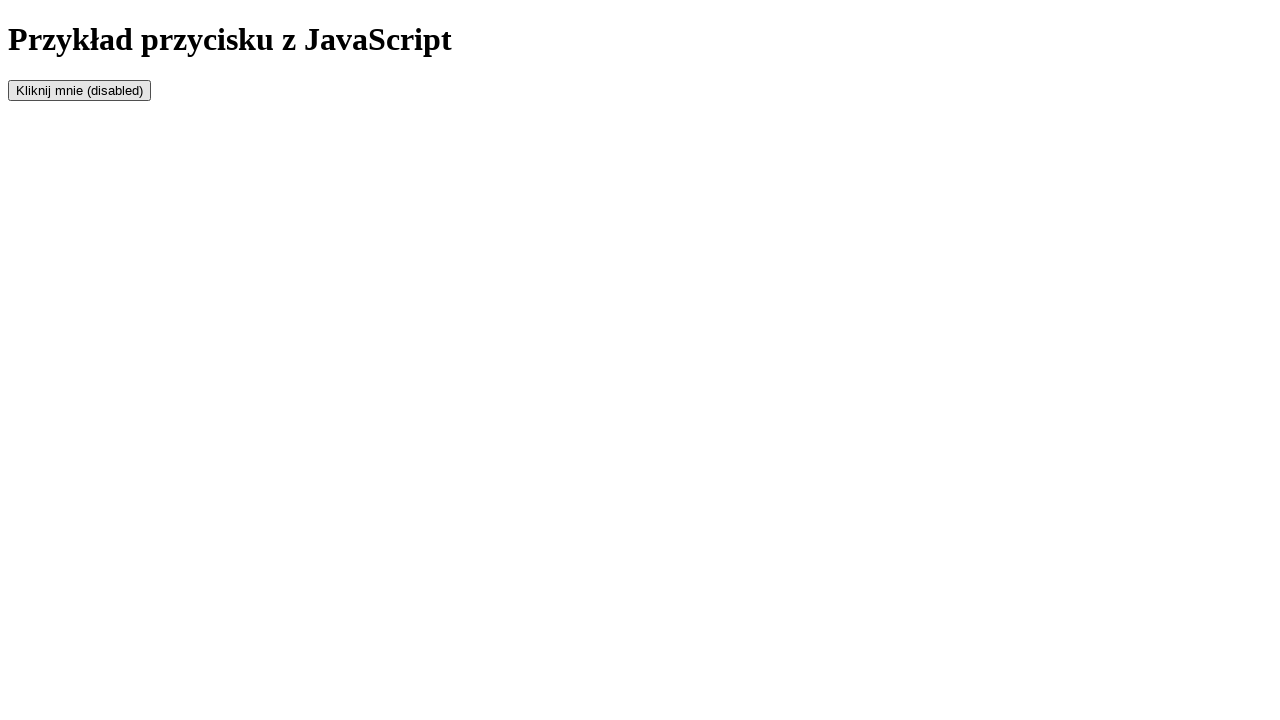

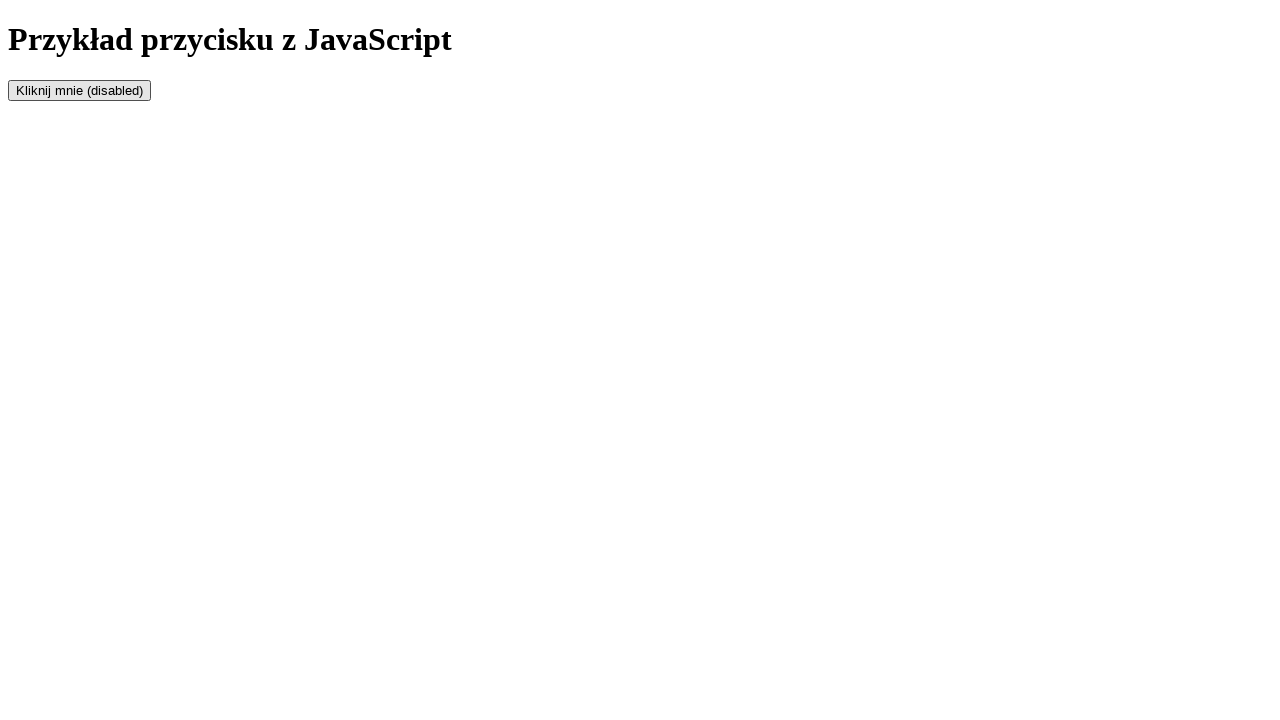